Tests checkbox selection and passenger count functionality on a travel booking practice page by clicking a friends and family checkbox, then incrementing adult passenger count to 5 and verifying the display.

Starting URL: https://rahulshettyacademy.com/dropdownsPractise

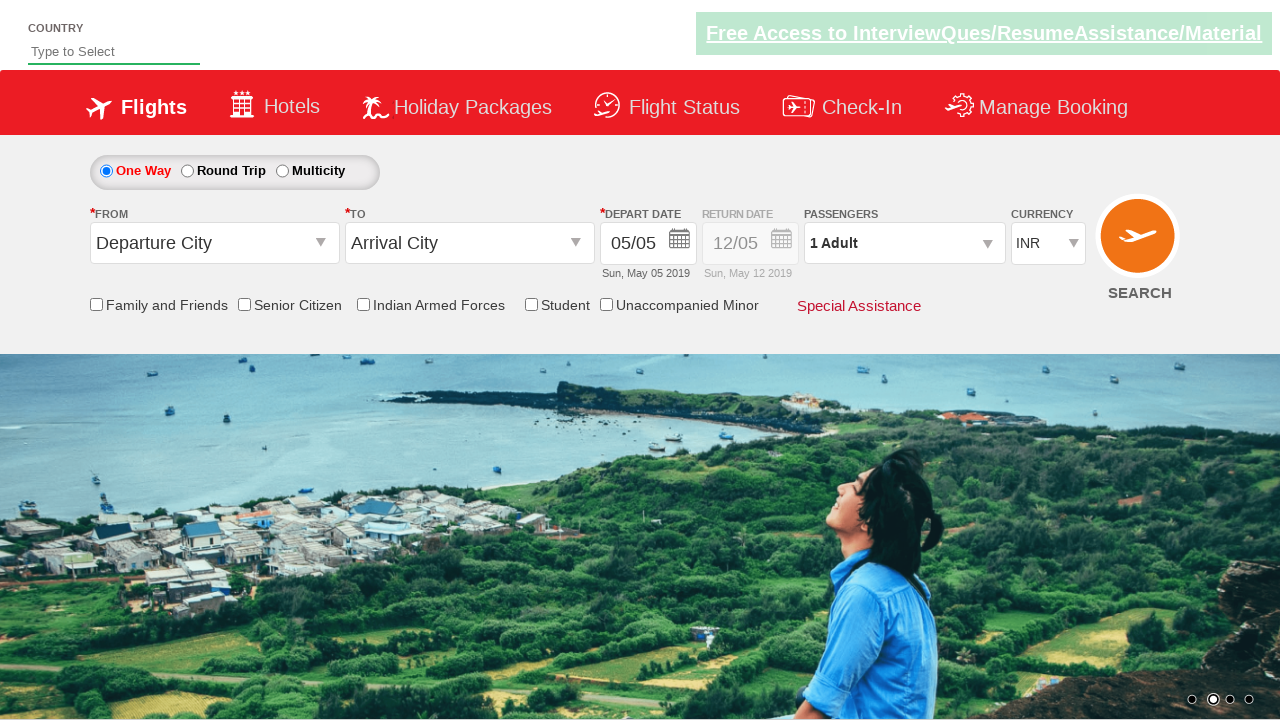

Verified friends and family checkbox is not initially selected
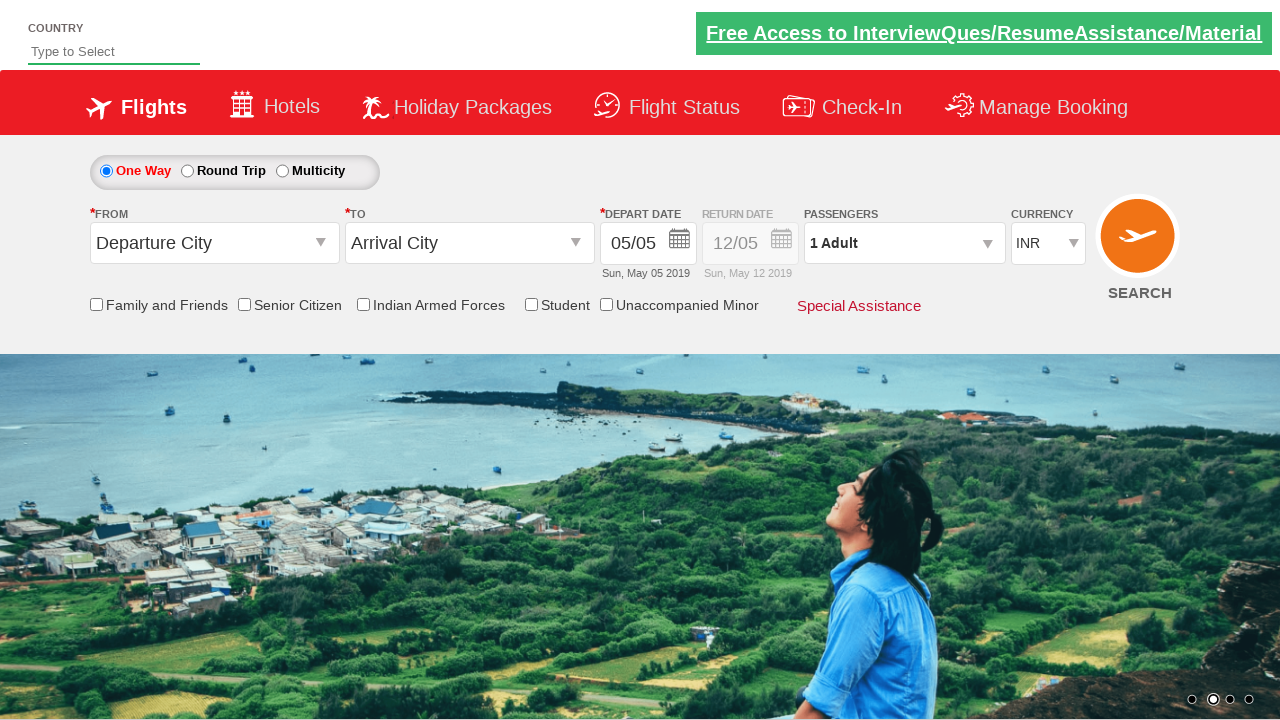

Clicked friends and family checkbox to select it at (96, 304) on xpath=//*[@name='ctl00$mainContent$chk_friendsandfamily']
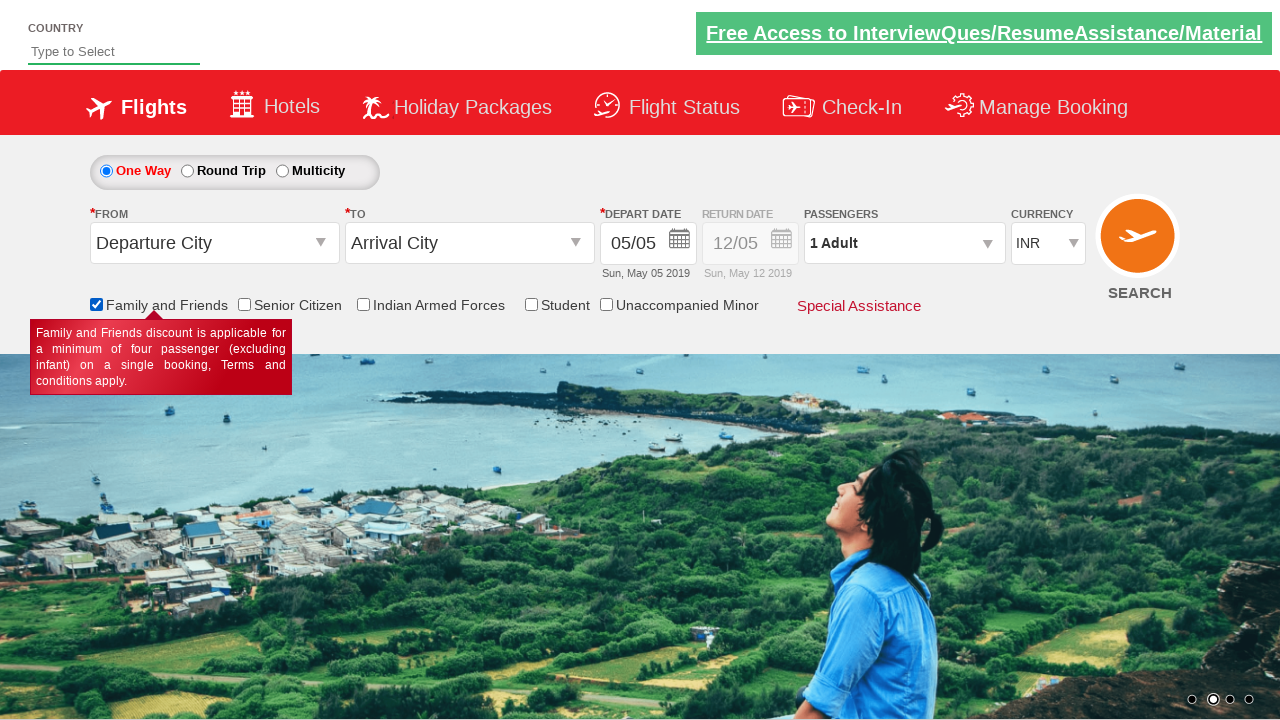

Verified friends and family checkbox is now selected
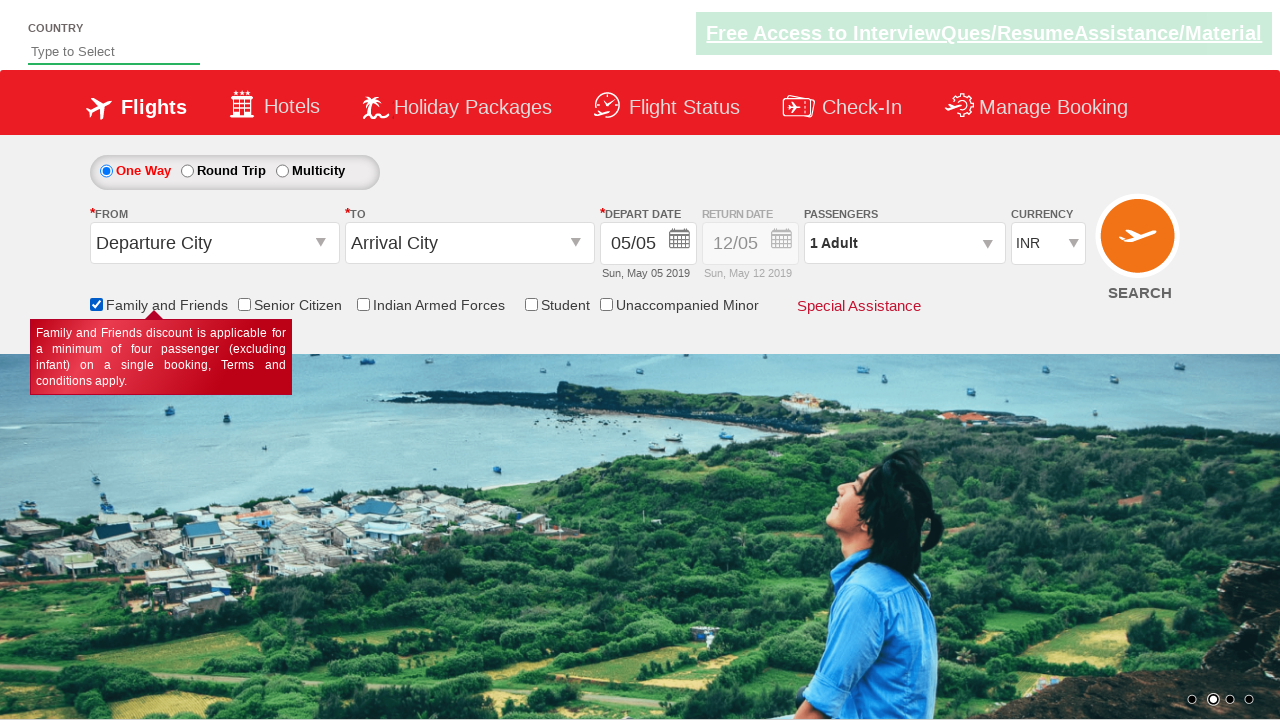

Clicked passenger info dropdown to open it at (904, 243) on #divpaxinfo
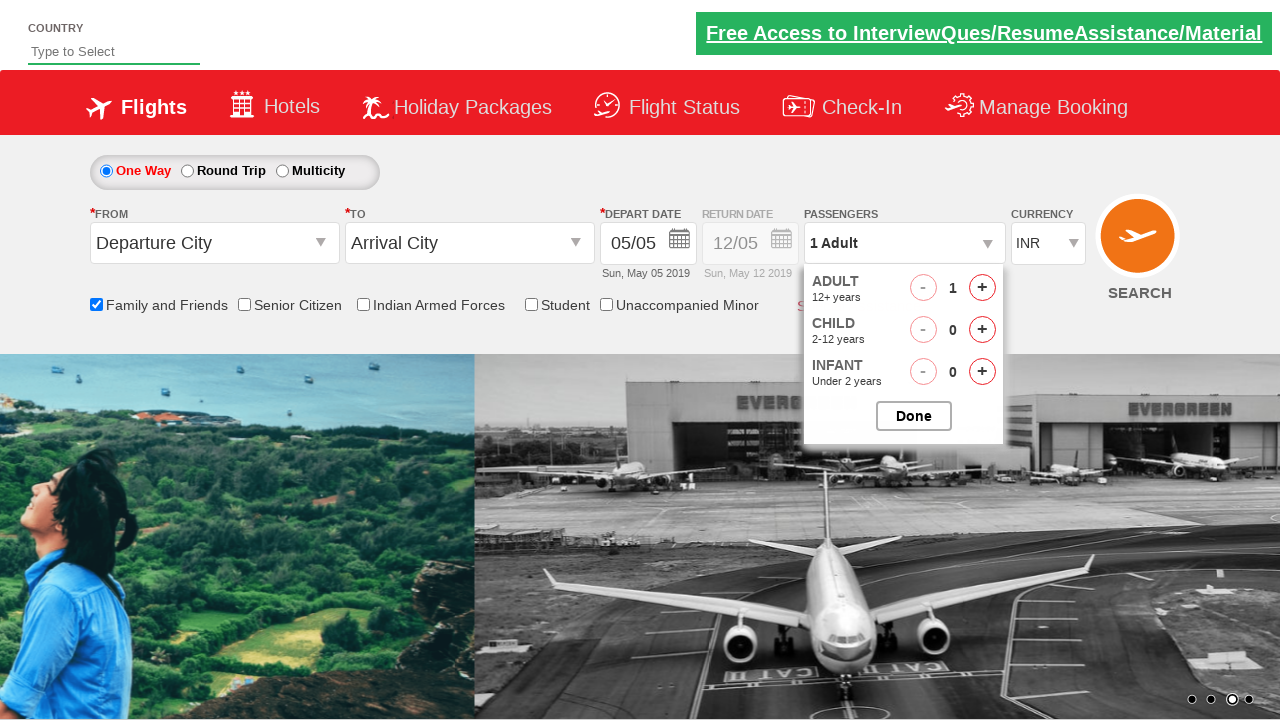

Waited 2 seconds for passenger options panel to load
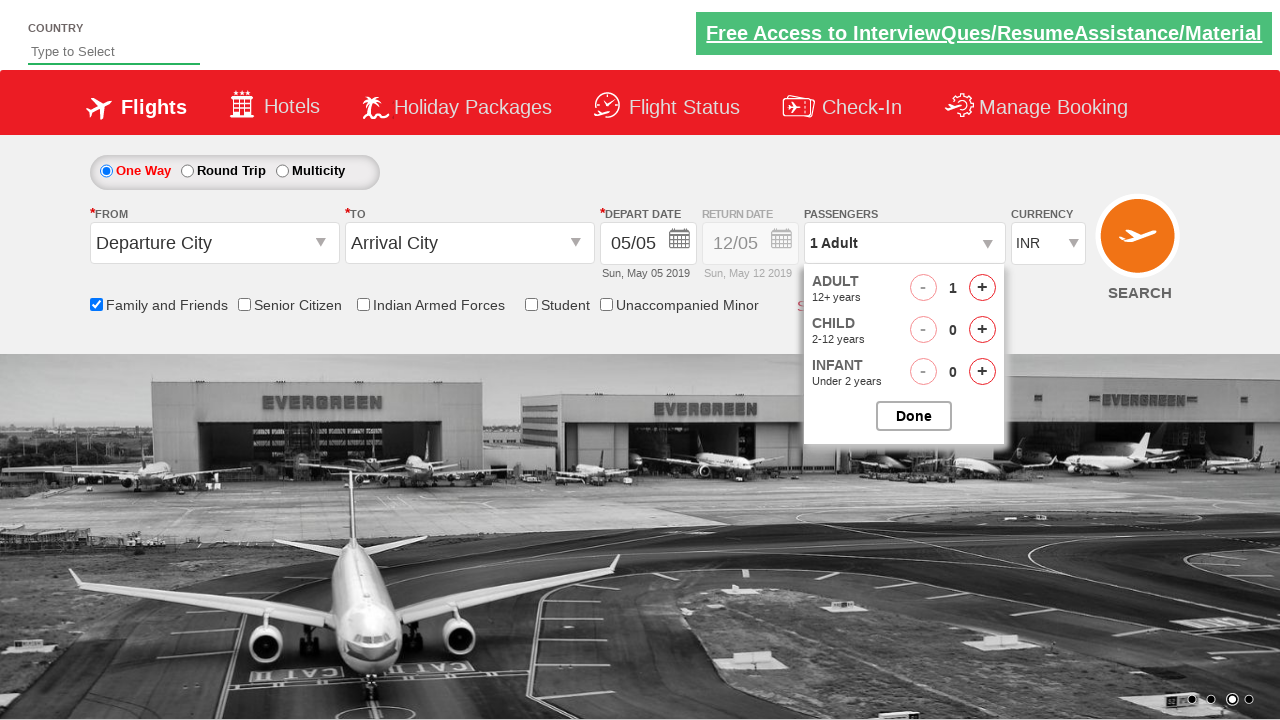

Clicked increment adult button (click 1/4) at (982, 288) on #hrefIncAdt
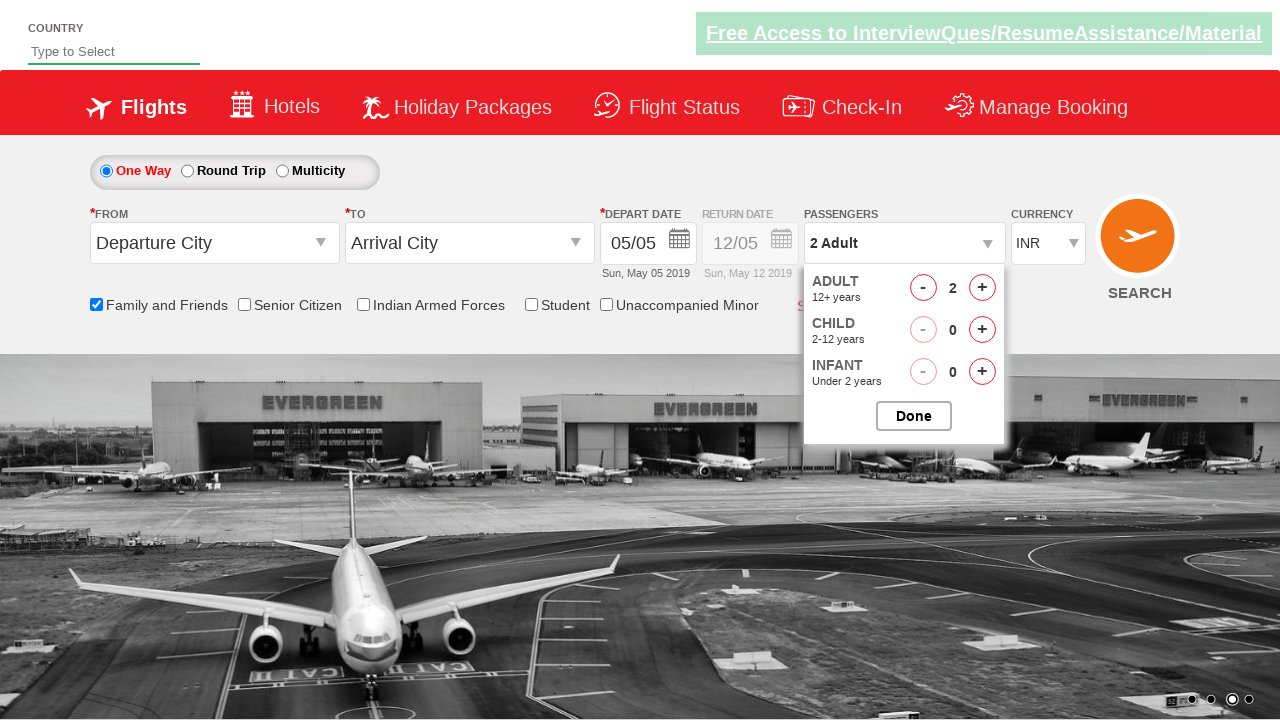

Clicked increment adult button (click 2/4) at (982, 288) on #hrefIncAdt
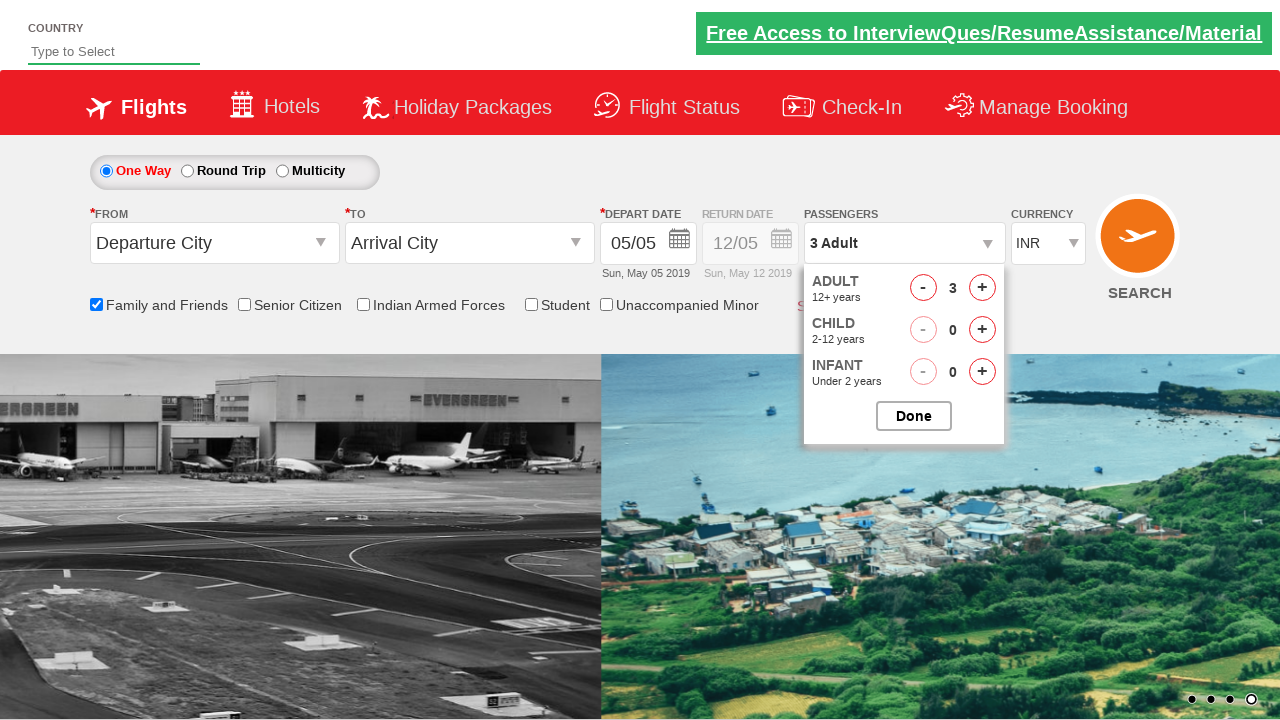

Clicked increment adult button (click 3/4) at (982, 288) on #hrefIncAdt
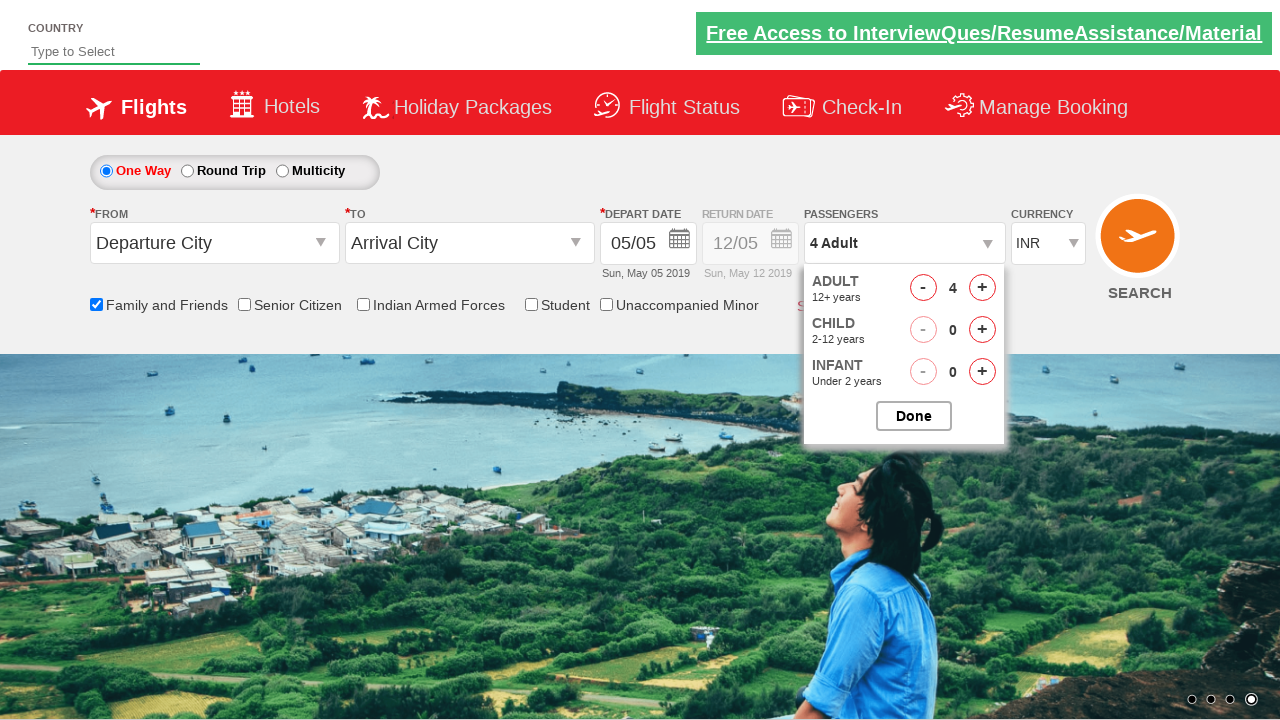

Clicked increment adult button (click 4/4) at (982, 288) on #hrefIncAdt
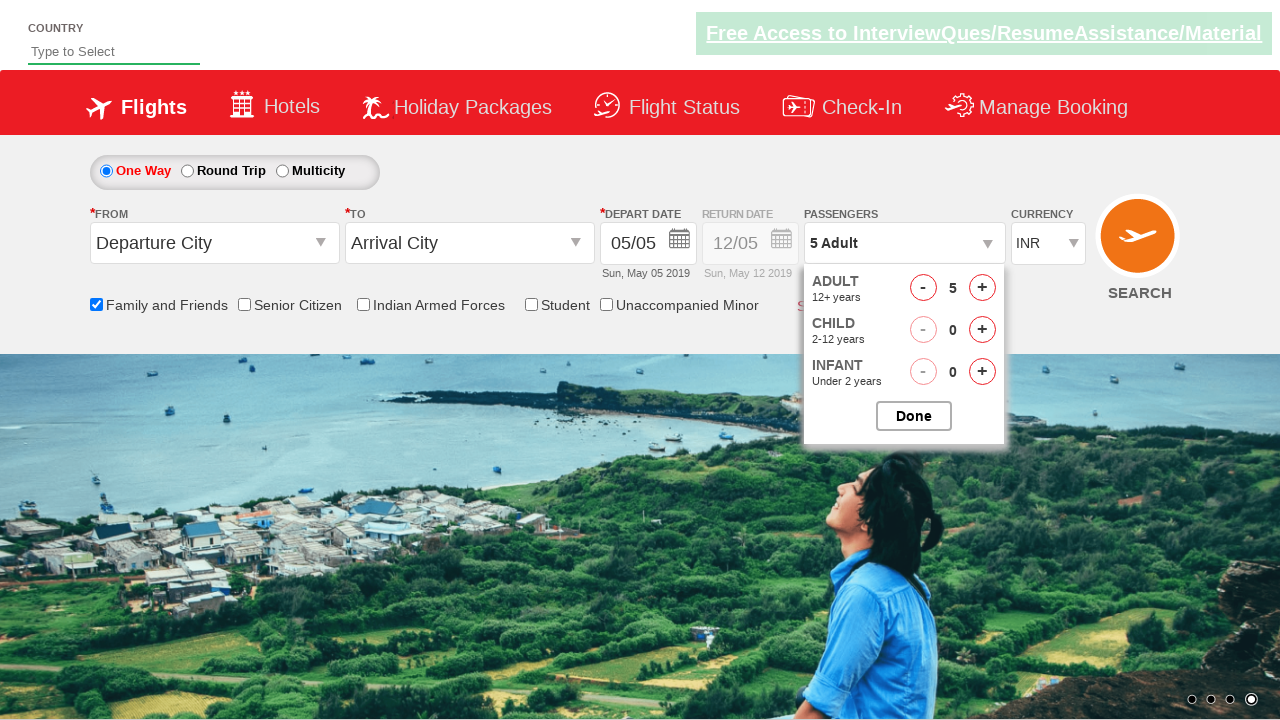

Clicked close button to close passenger options panel at (914, 416) on #btnclosepaxoption
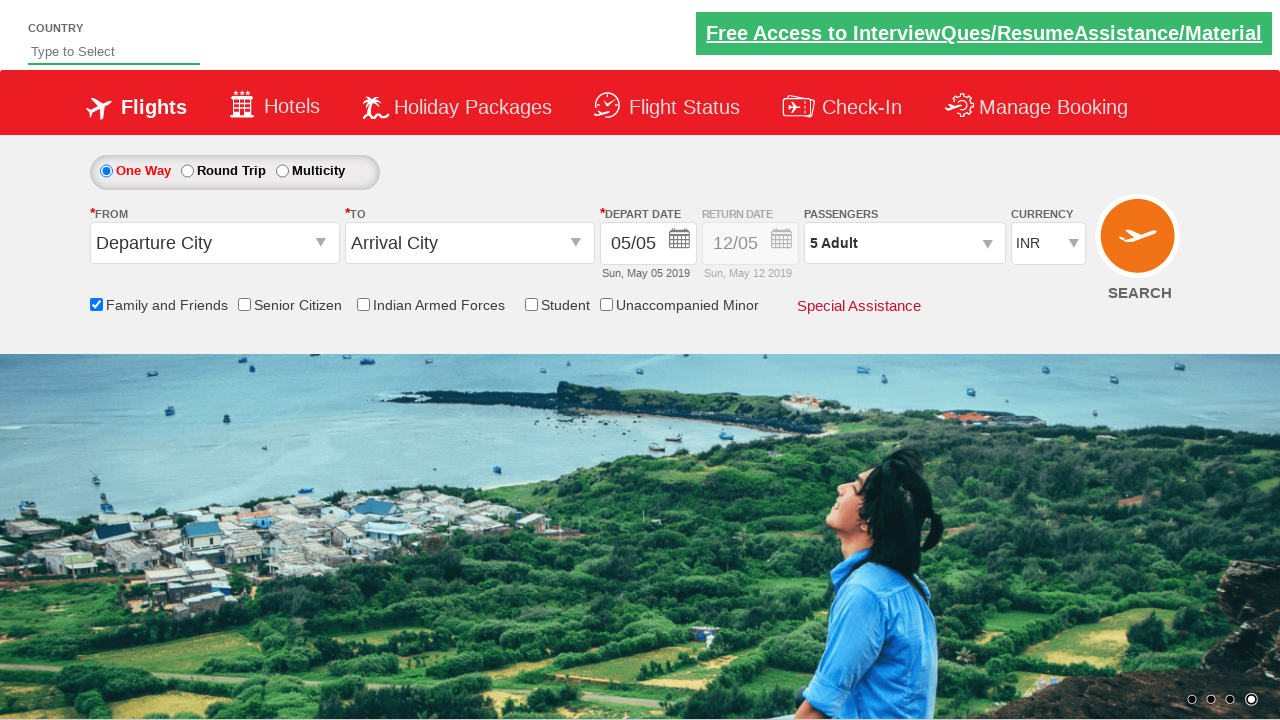

Verified passenger count displays '5 Adult'
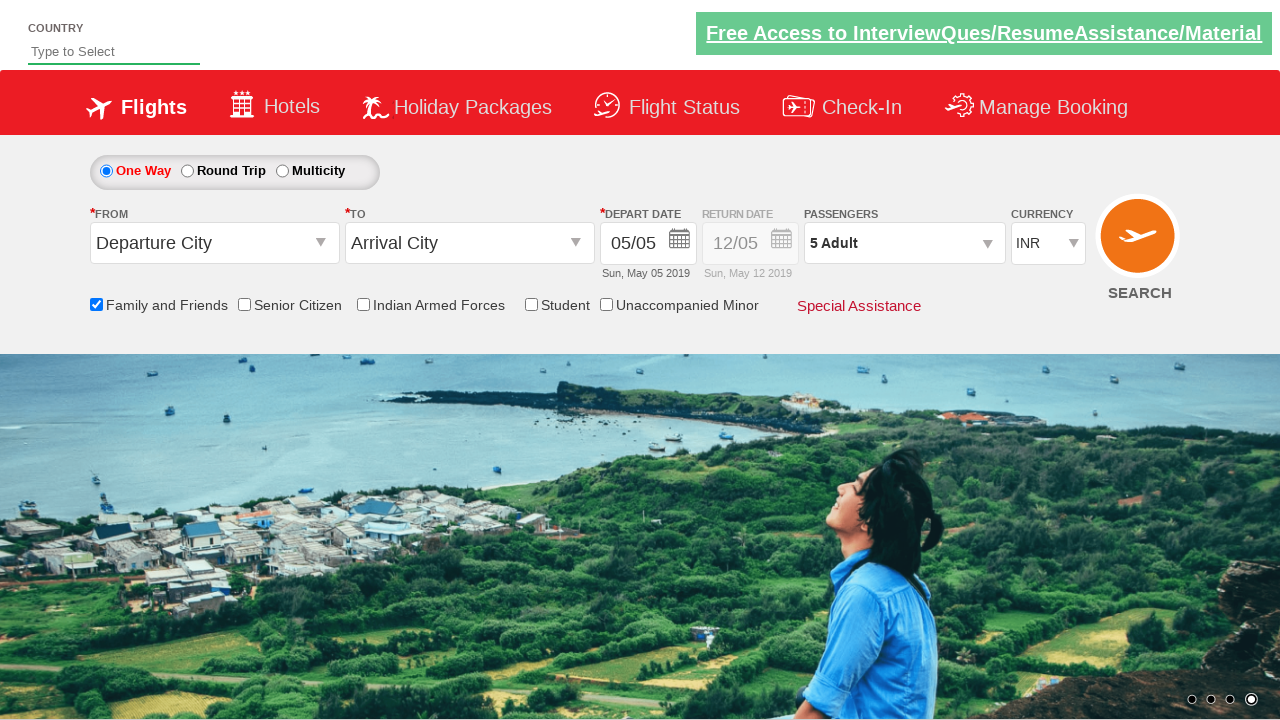

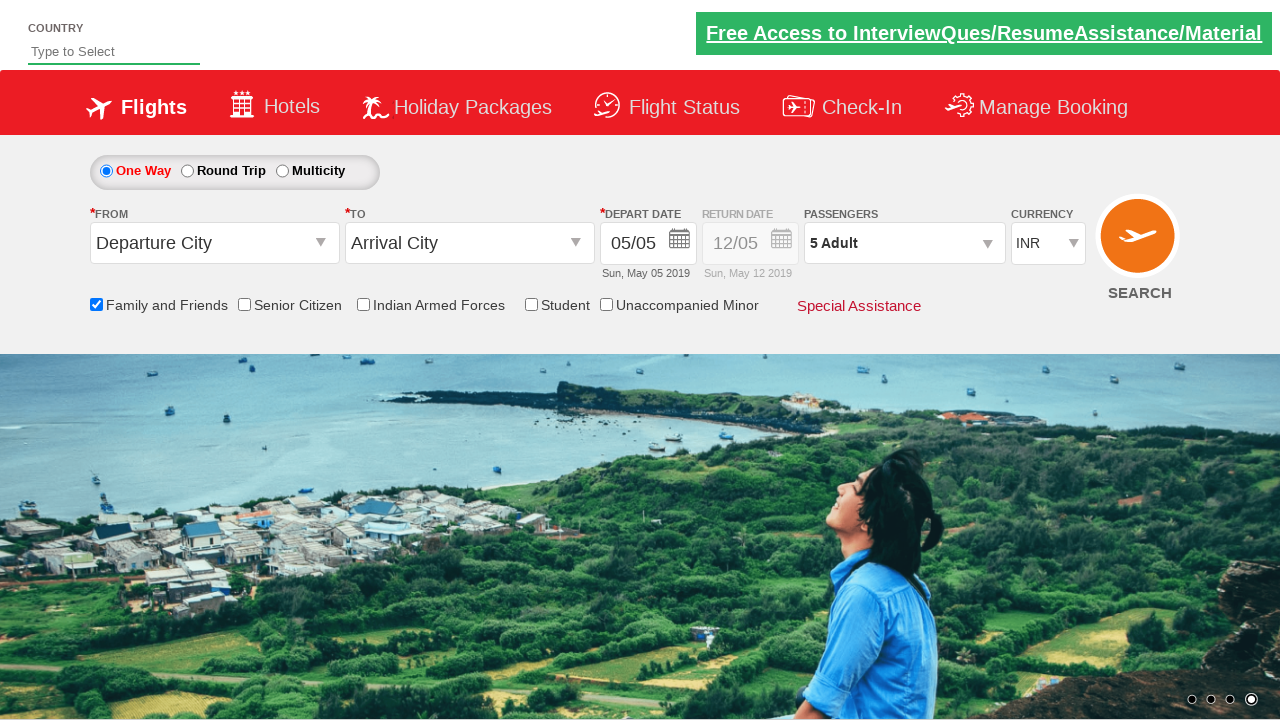